Tests dropdown/select menu functionality by selecting options from both single and multiple select dropdowns using different selection methods (by value, by index, by visible text) and deselecting options

Starting URL: https://demoqa.com/select-menu

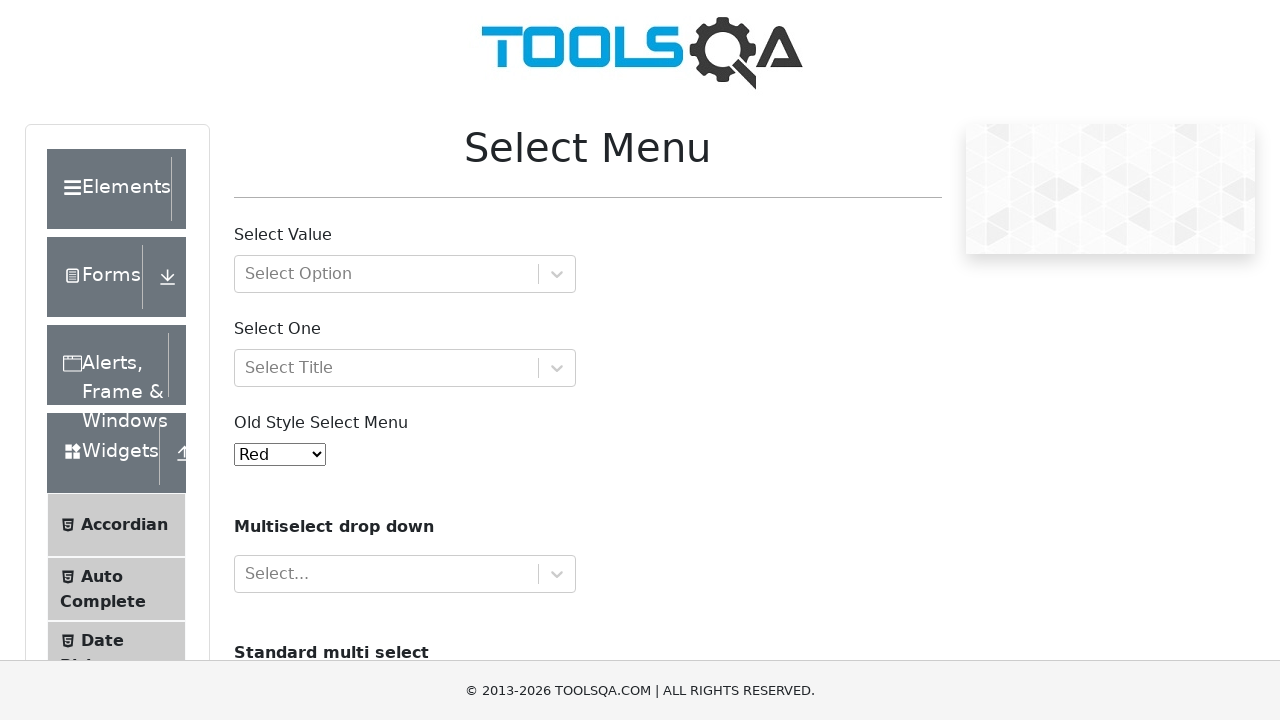

Waited 2 seconds for page to load
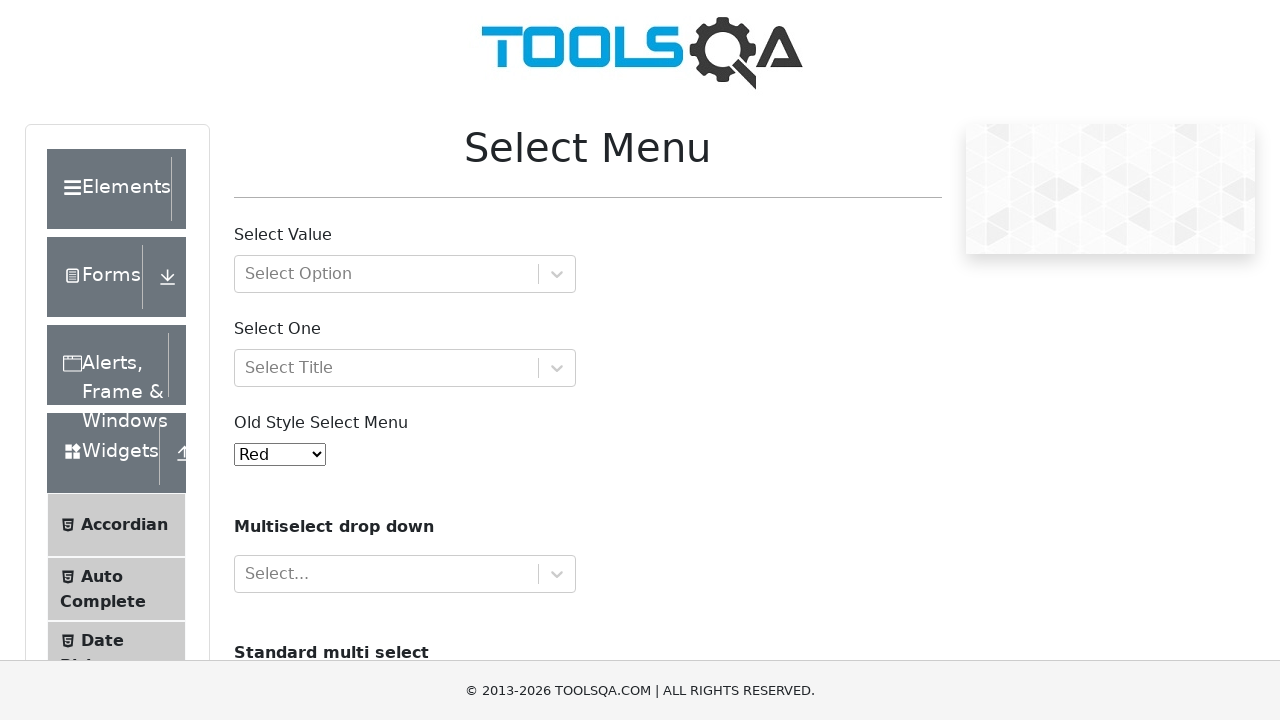

Selected option with value '1' from old select menu on select#oldSelectMenu
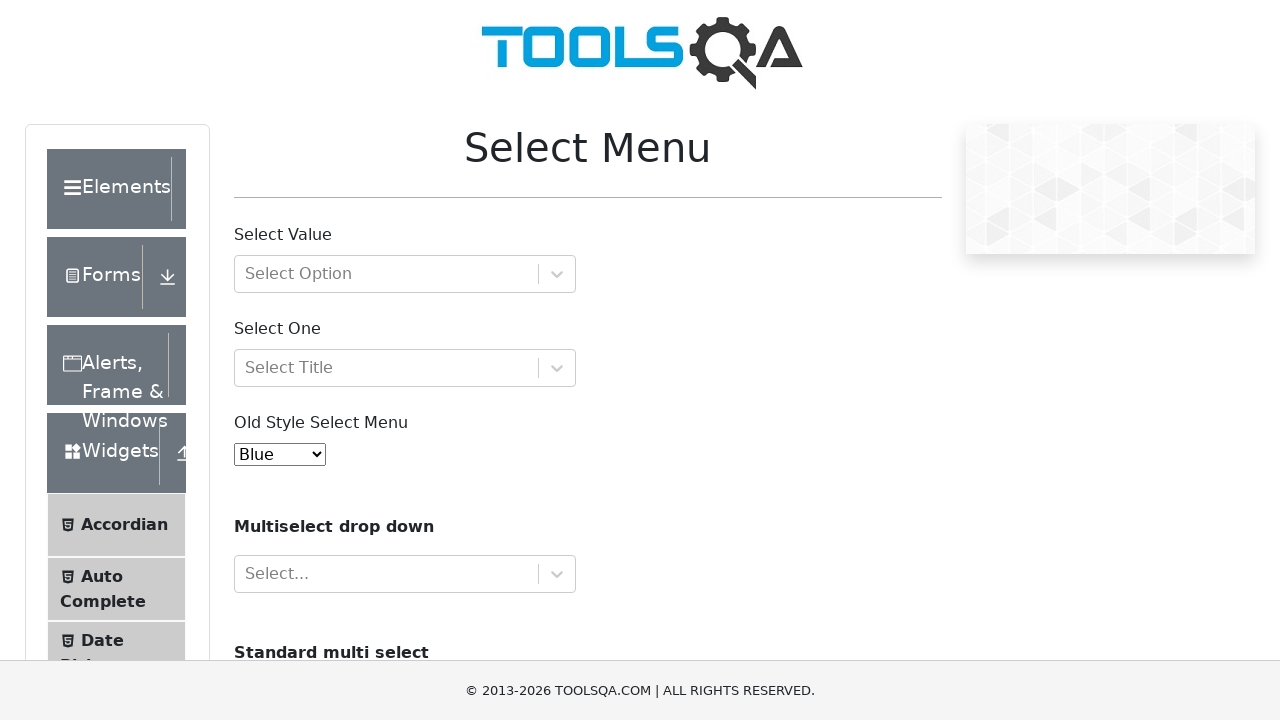

Selected first option (Volvo) by index from cars multi-select dropdown on select[name='cars']
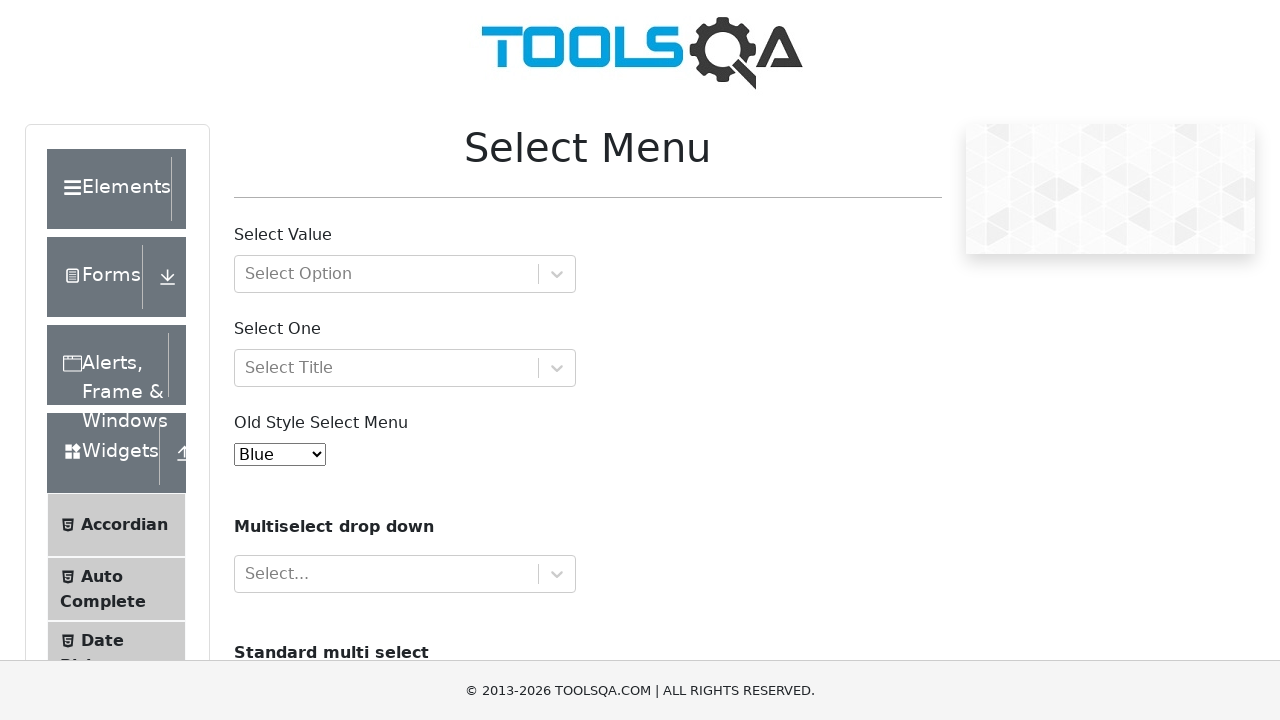

Selected 'Audi' by visible text from cars multi-select dropdown on select[name='cars']
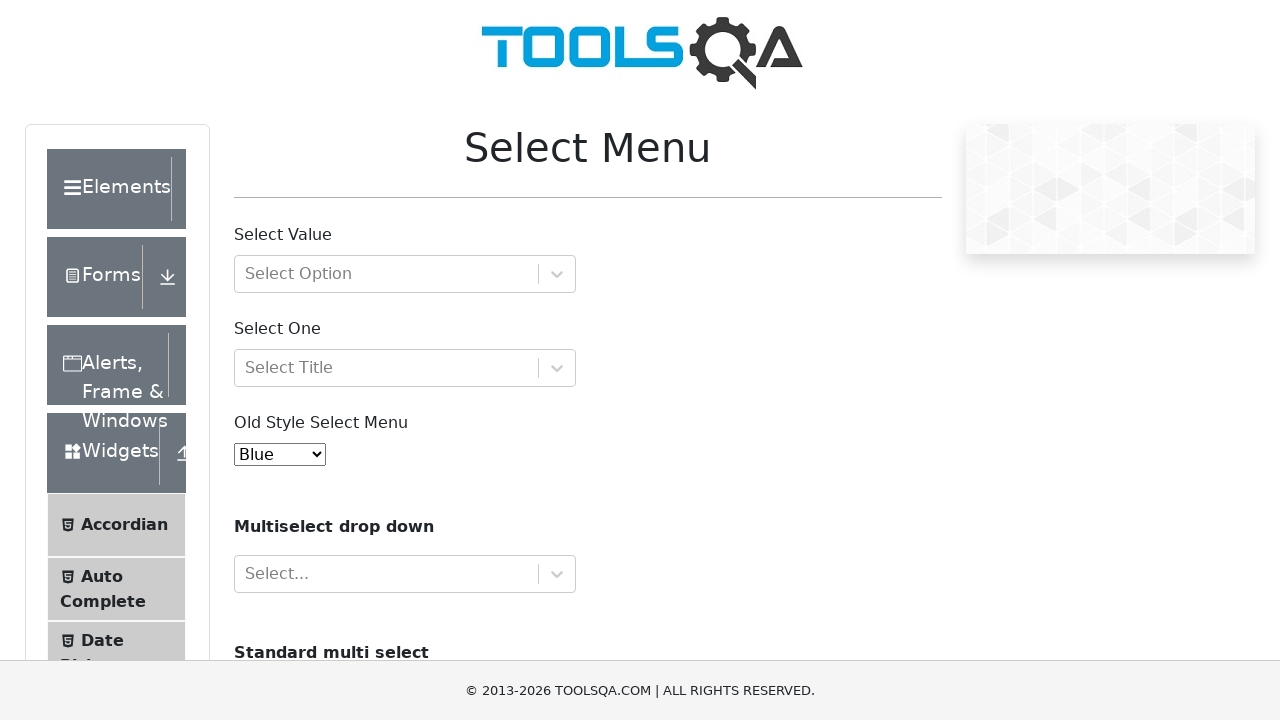

Confirmed Audi selection in cars multi-select dropdown on select[name='cars']
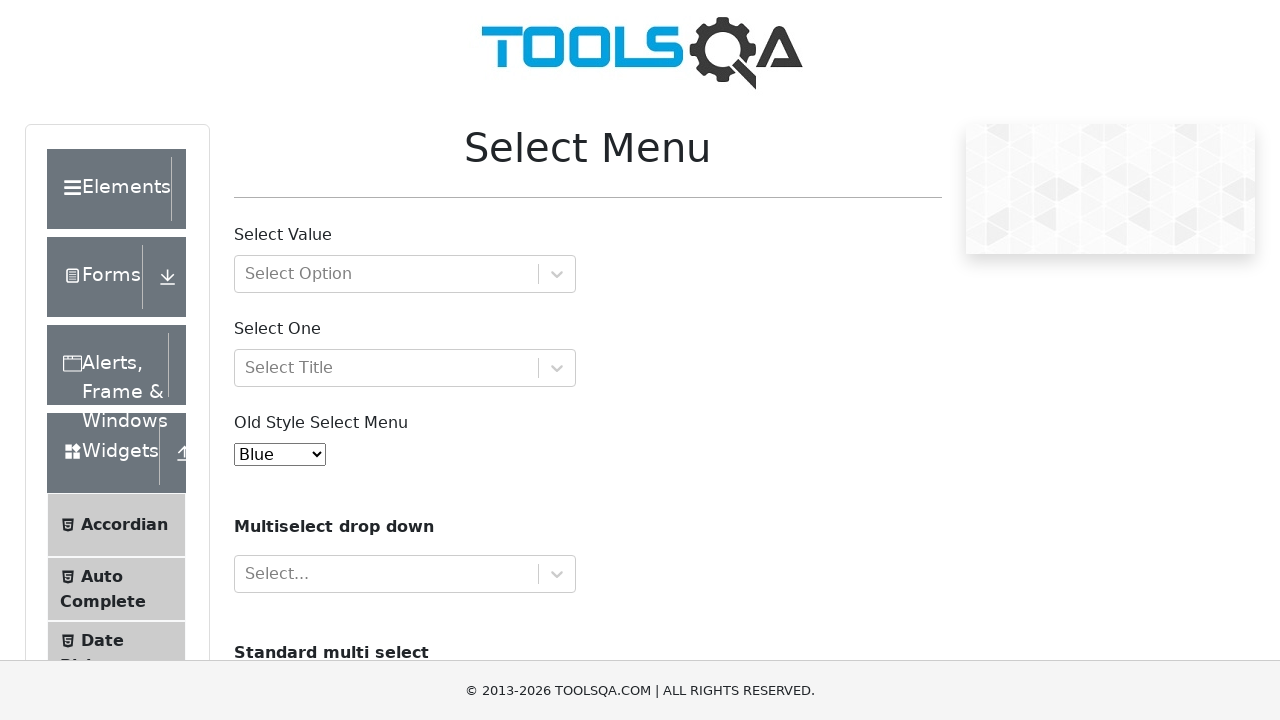

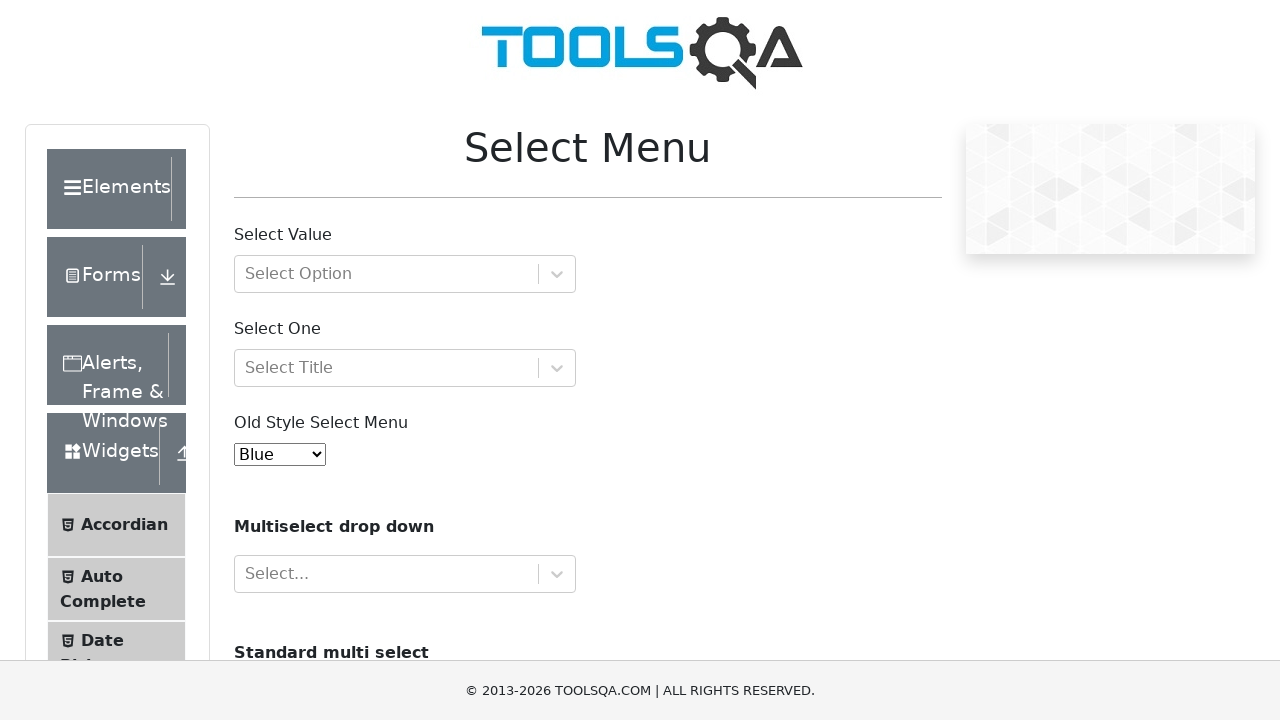